Tests custom dropdown selection on jQuery UI demo page by selecting multiple numeric values (5, 10, 2) from a dropdown menu

Starting URL: http://jqueryui.com/resources/demos/selectmenu/default.html

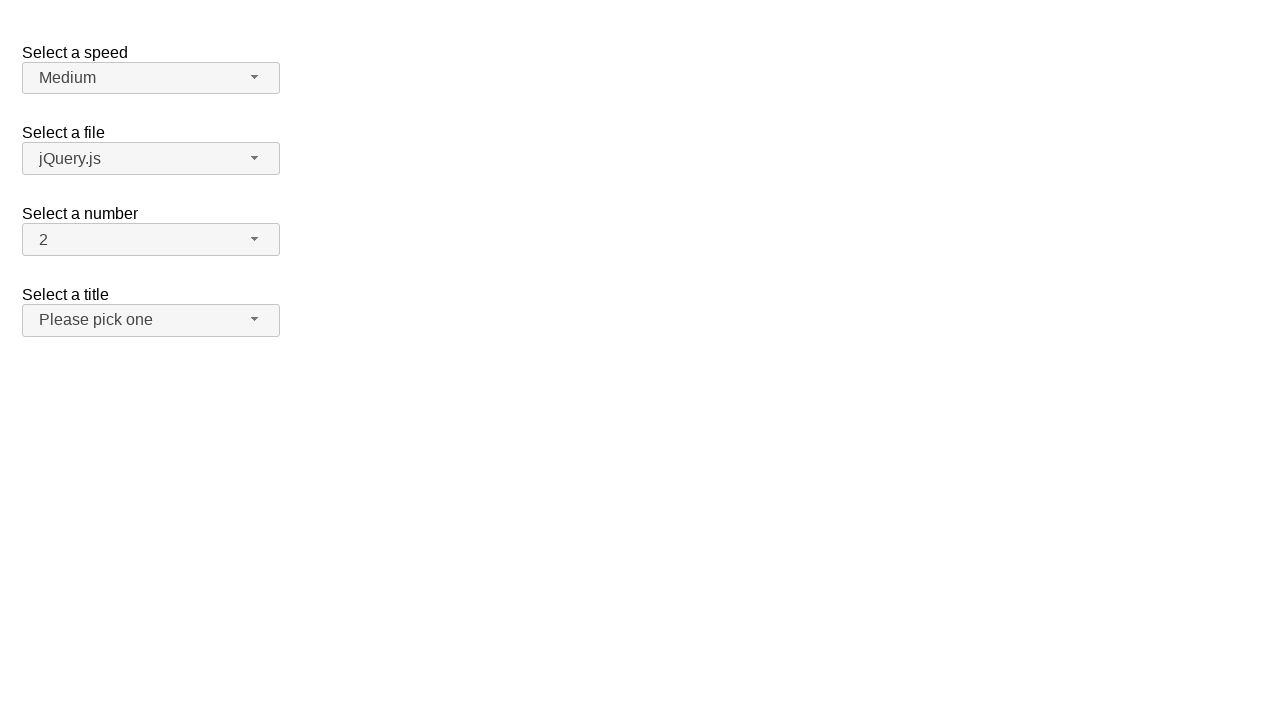

Clicked custom dropdown button //span[@id='number-button'] at (151, 240) on //span[@id='number-button']
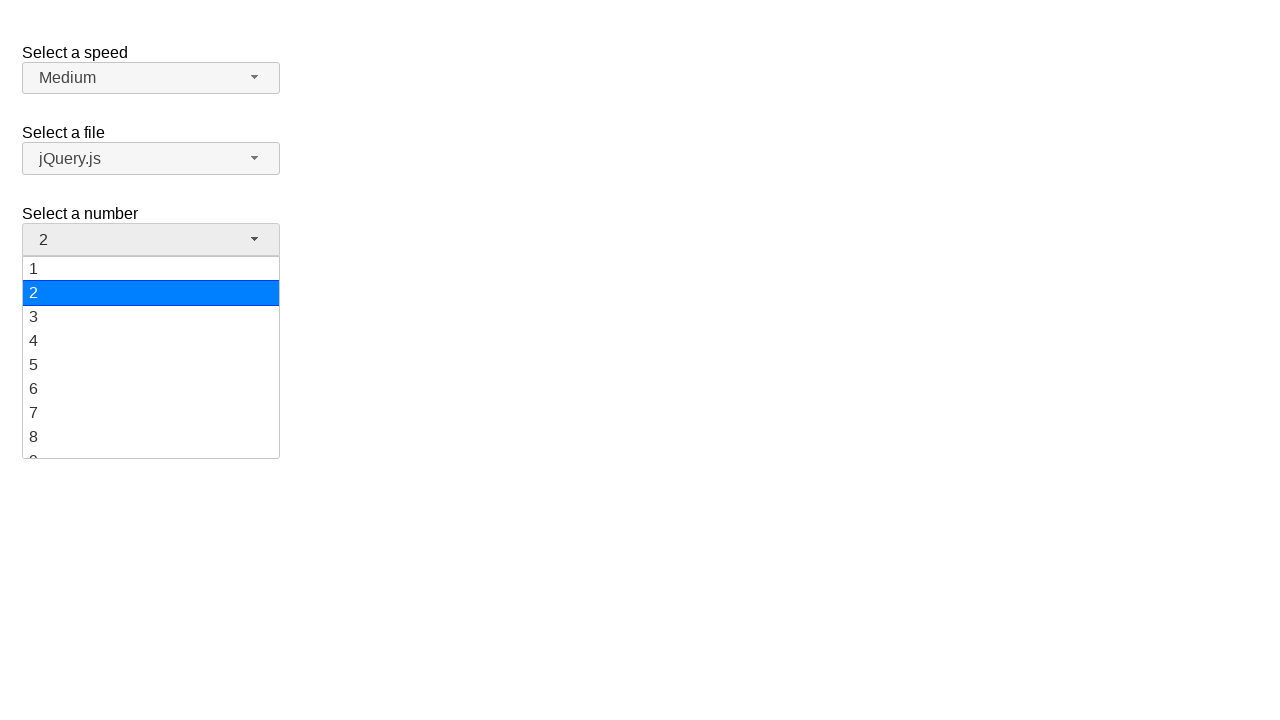

Waited for dropdown menu items to appear
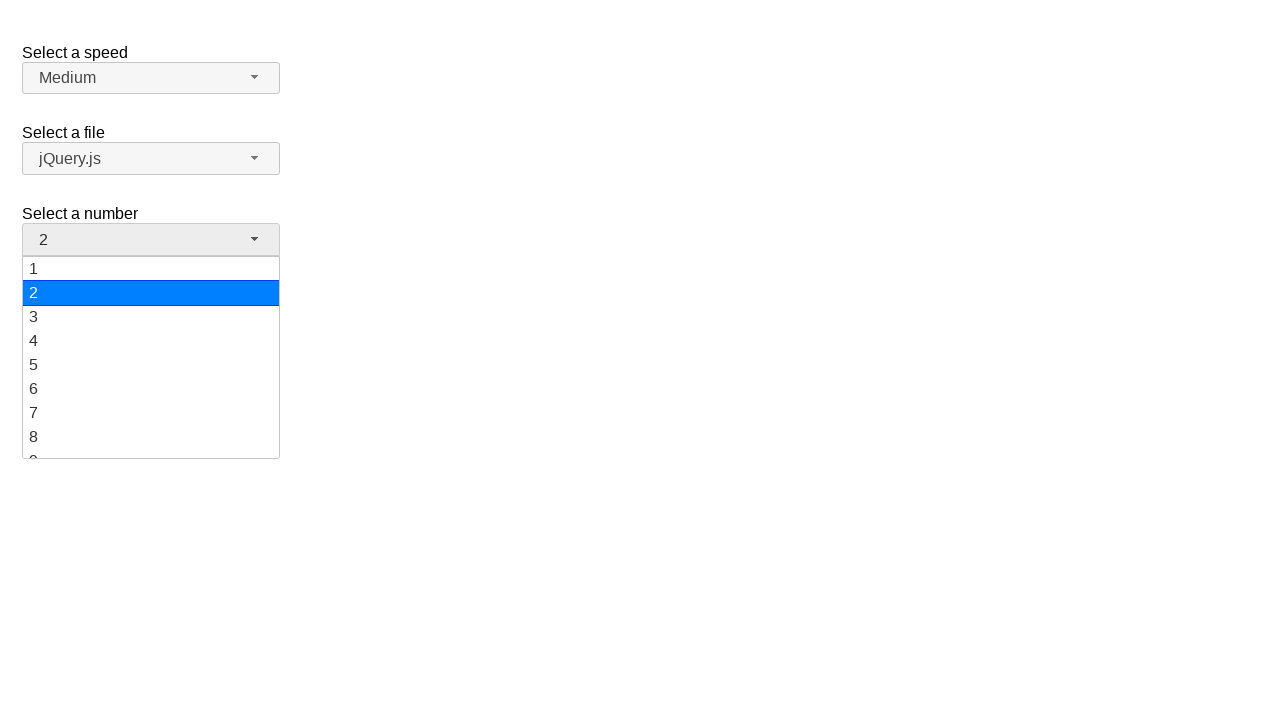

Located all dropdown menu items
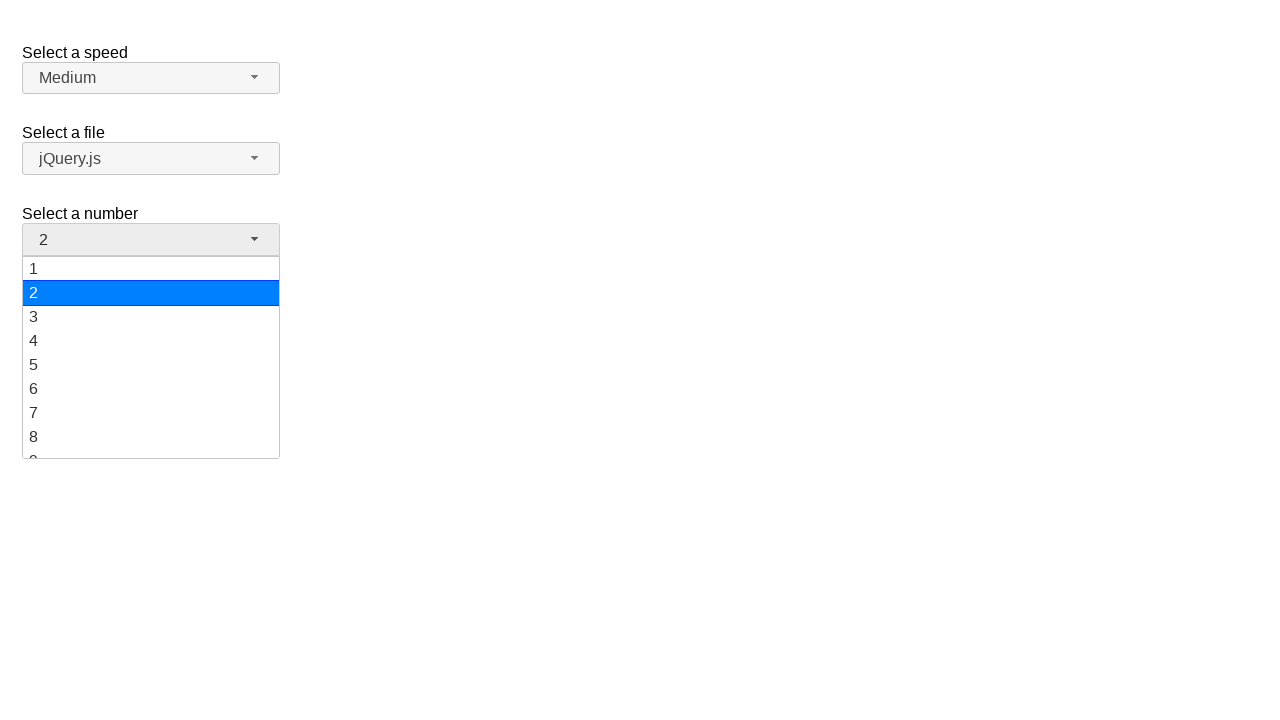

Scrolled item '5' into view
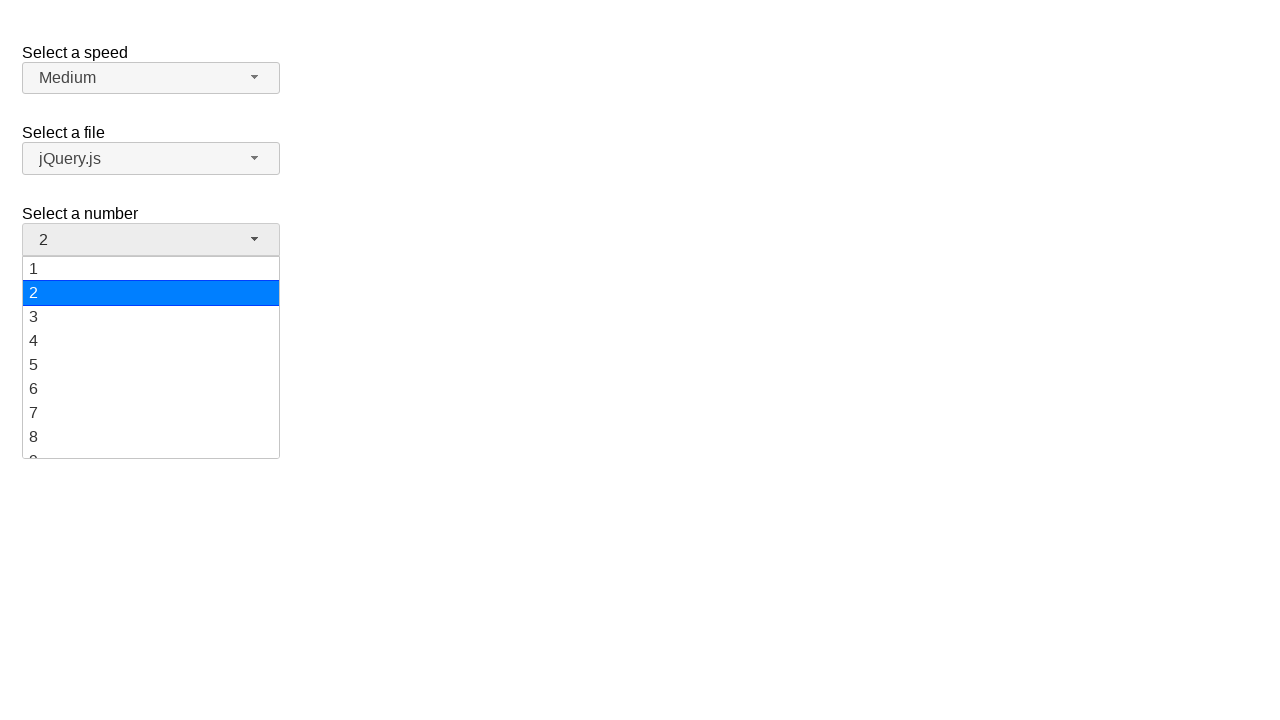

Selected '5' from dropdown menu at (151, 365) on //li[@class='ui-menu-item']/div >> nth=4
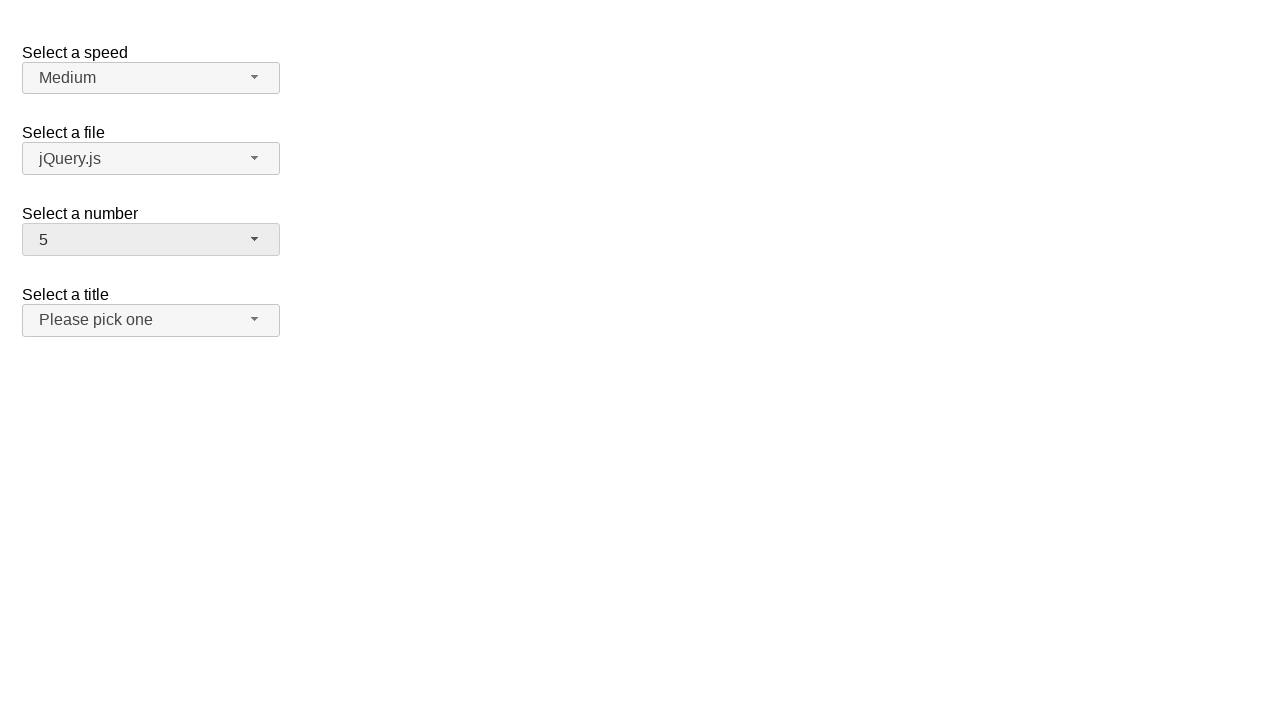

Clicked custom dropdown button //span[@id='number-button'] at (151, 240) on //span[@id='number-button']
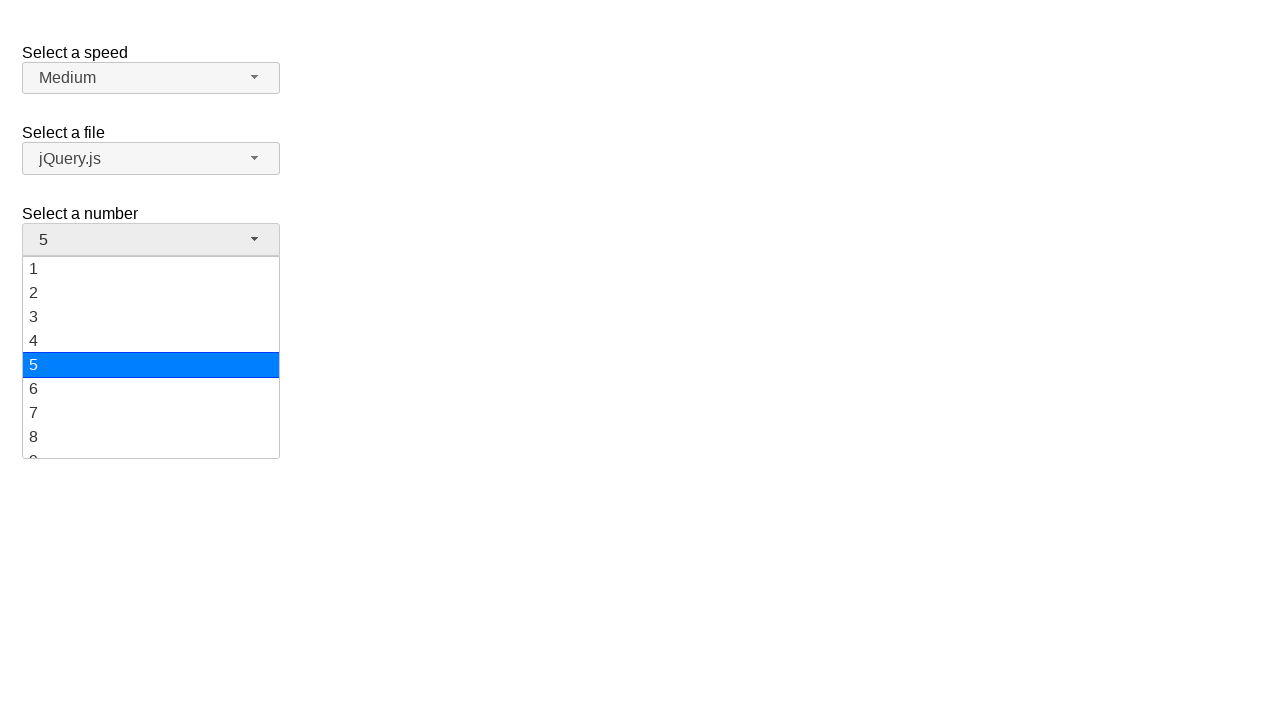

Waited for dropdown menu items to appear
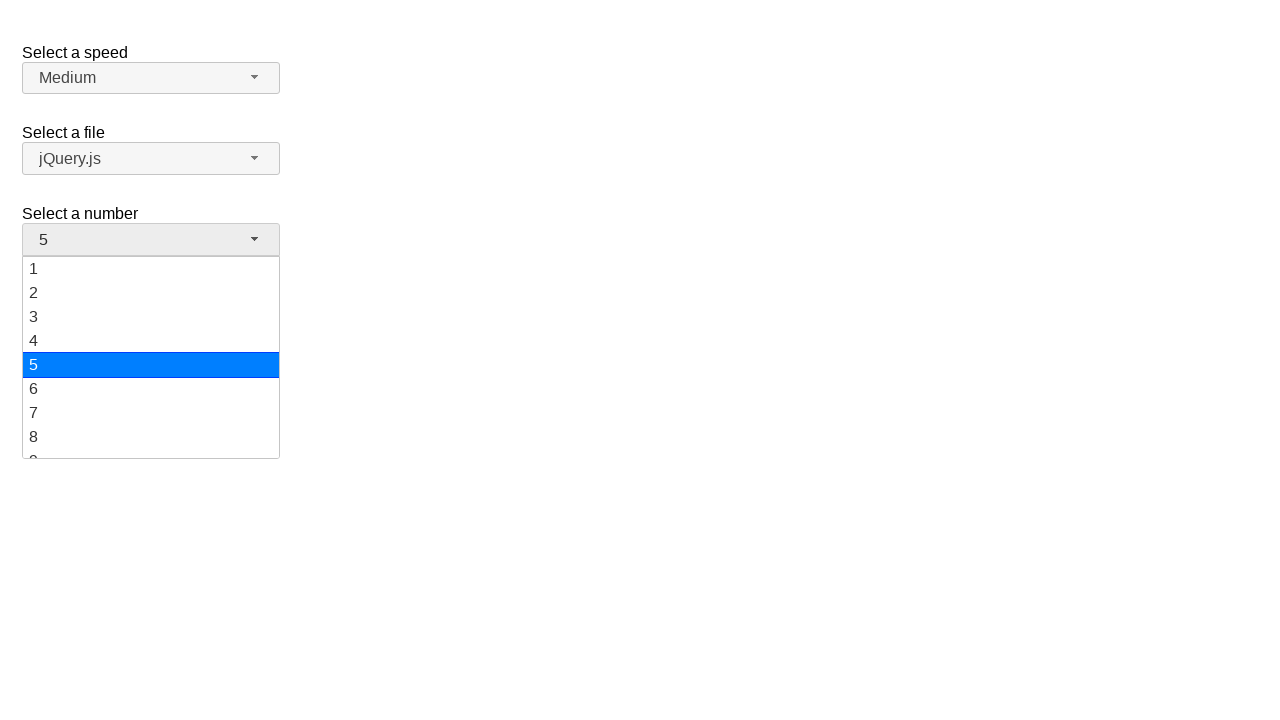

Located all dropdown menu items
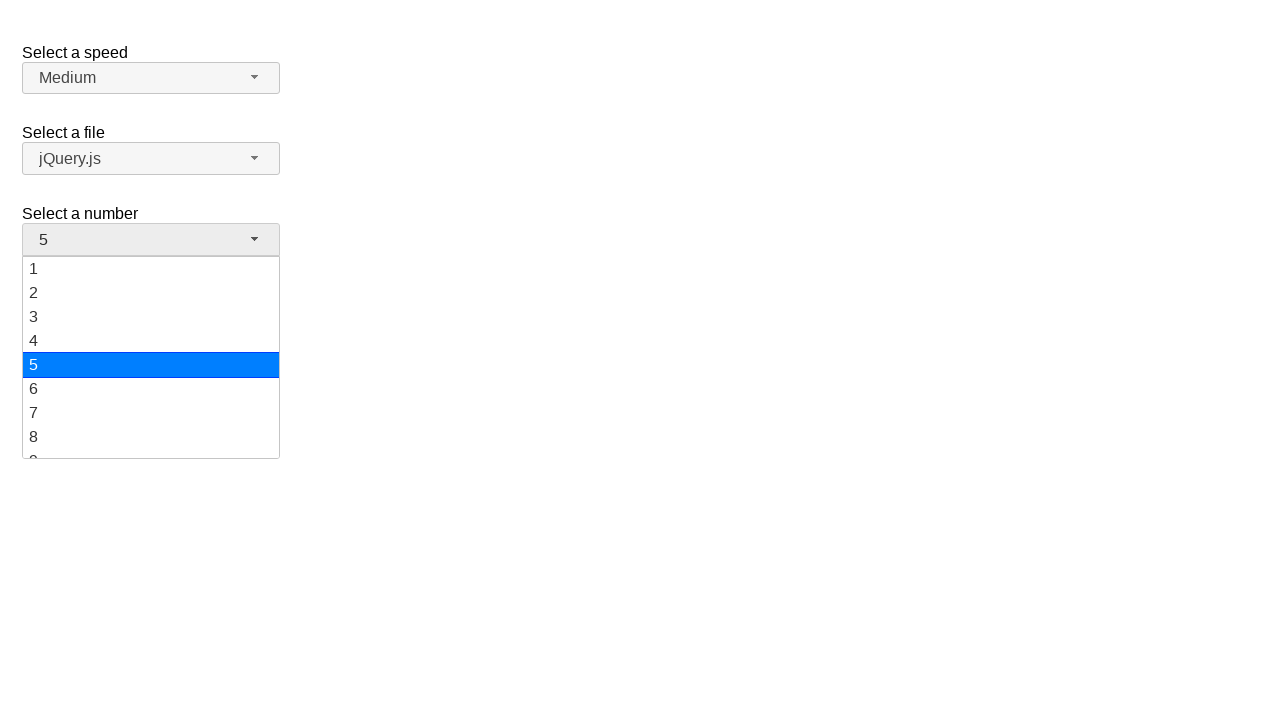

Scrolled item '10' into view
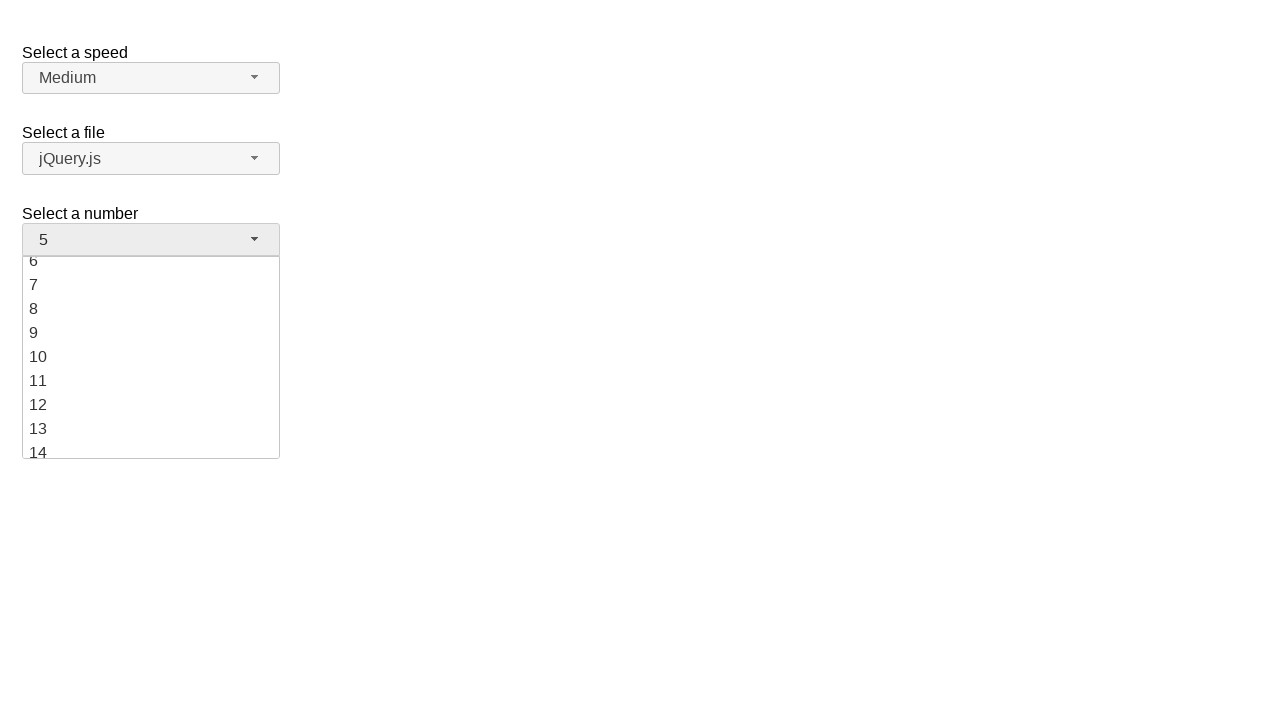

Selected '10' from dropdown menu at (151, 357) on //li[@class='ui-menu-item']/div >> nth=9
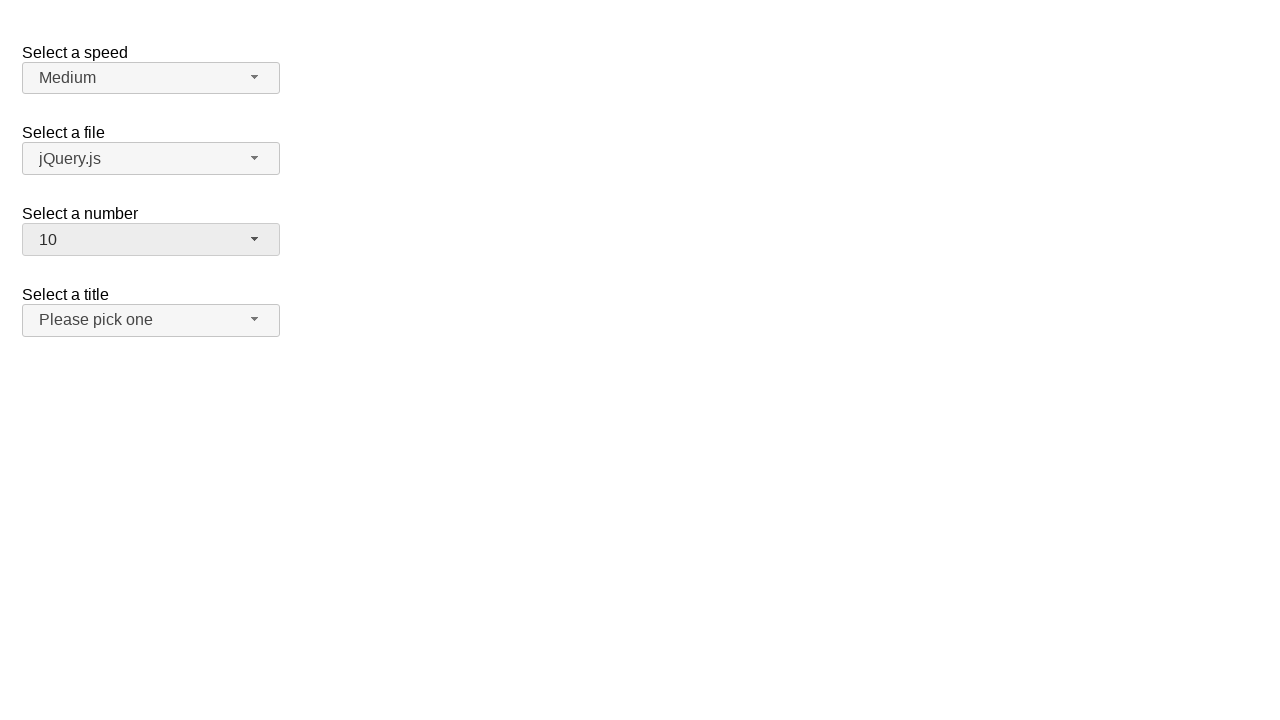

Clicked custom dropdown button //span[@id='number-button'] at (151, 240) on //span[@id='number-button']
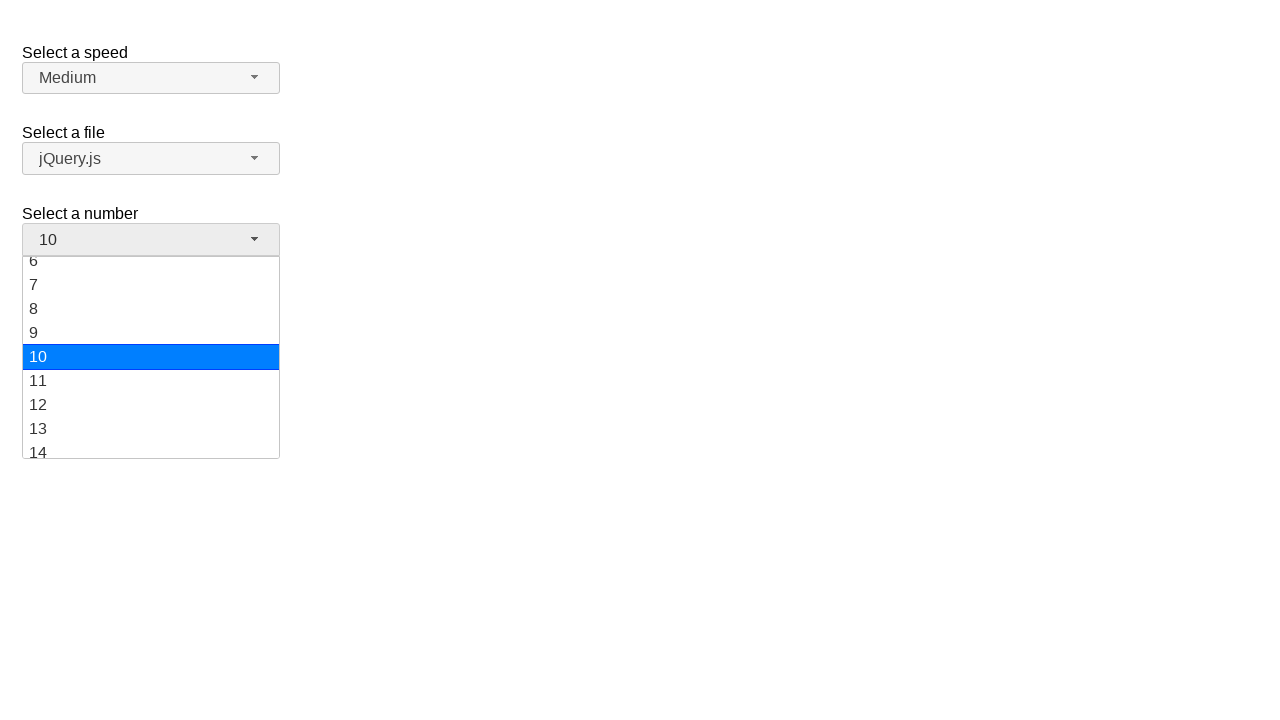

Waited for dropdown menu items to appear
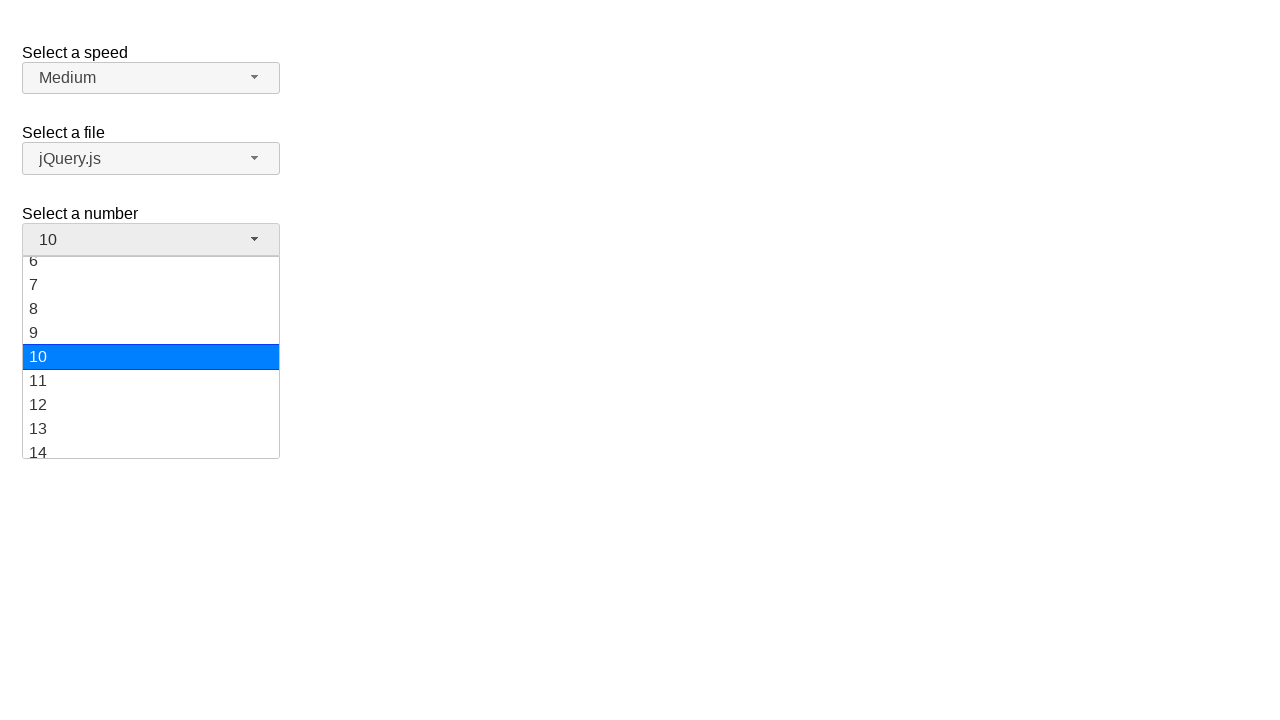

Located all dropdown menu items
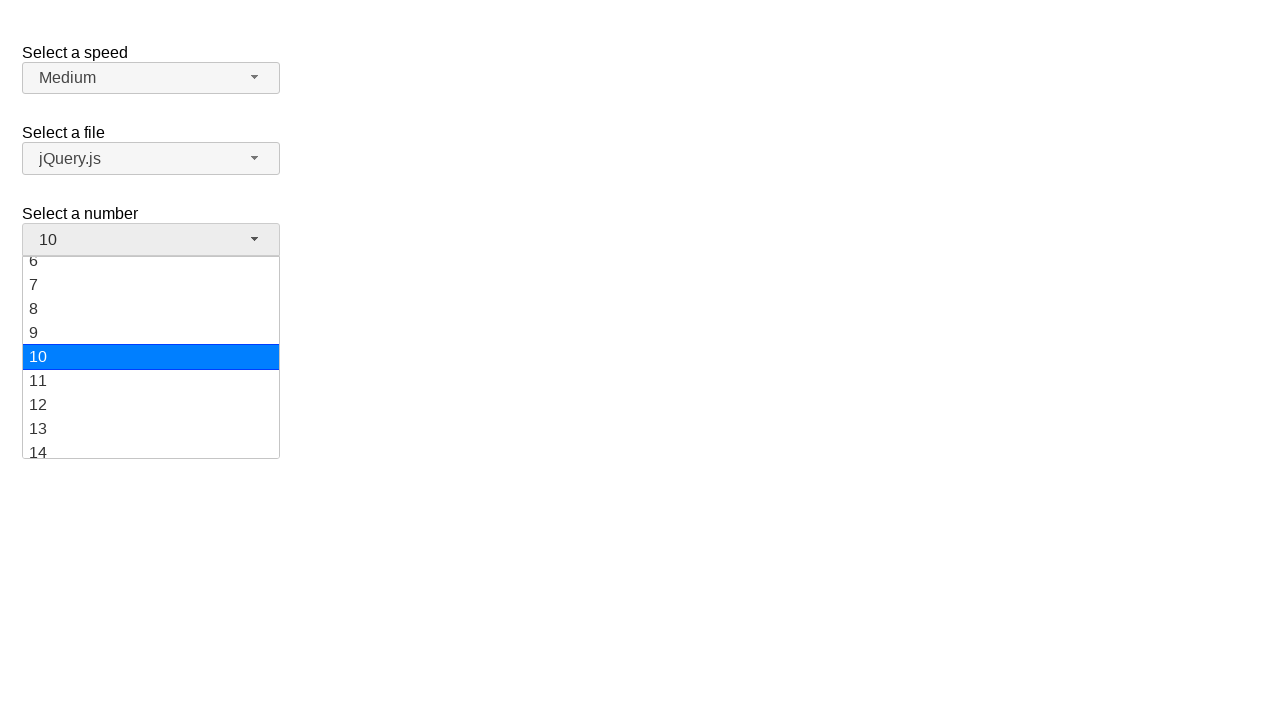

Scrolled item '2' into view
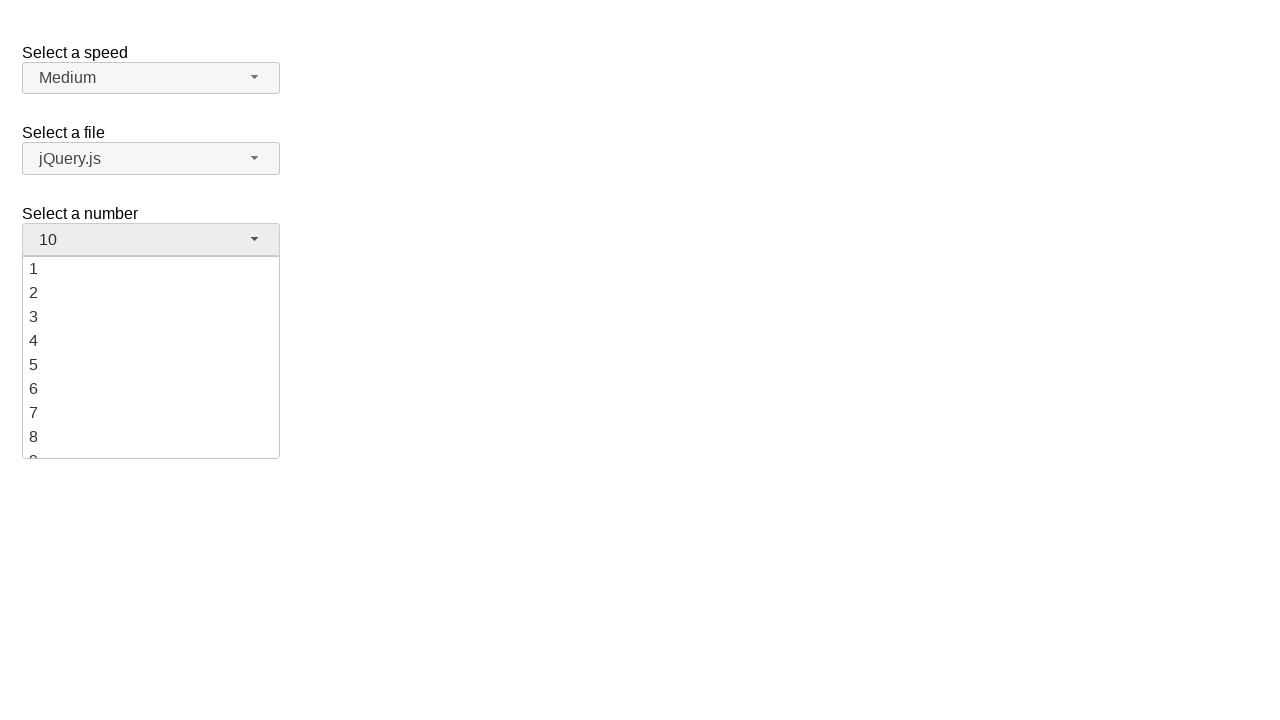

Selected '2' from dropdown menu at (151, 293) on //li[@class='ui-menu-item']/div >> nth=1
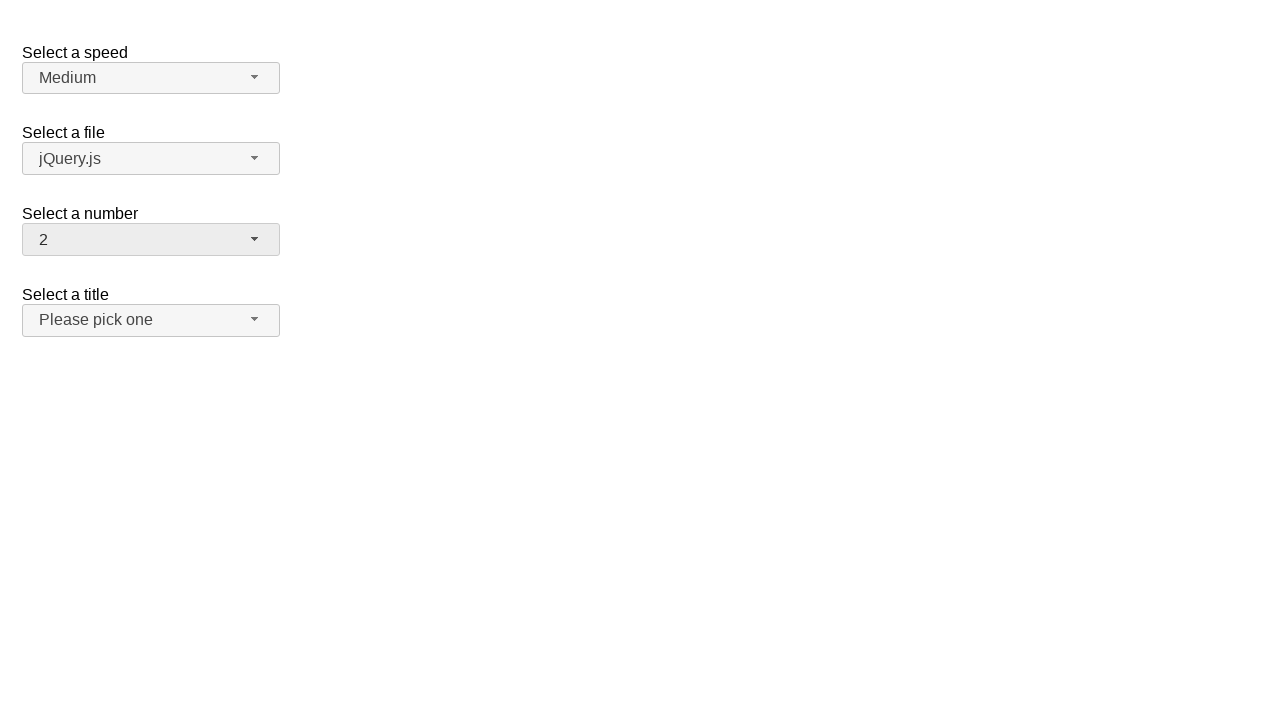

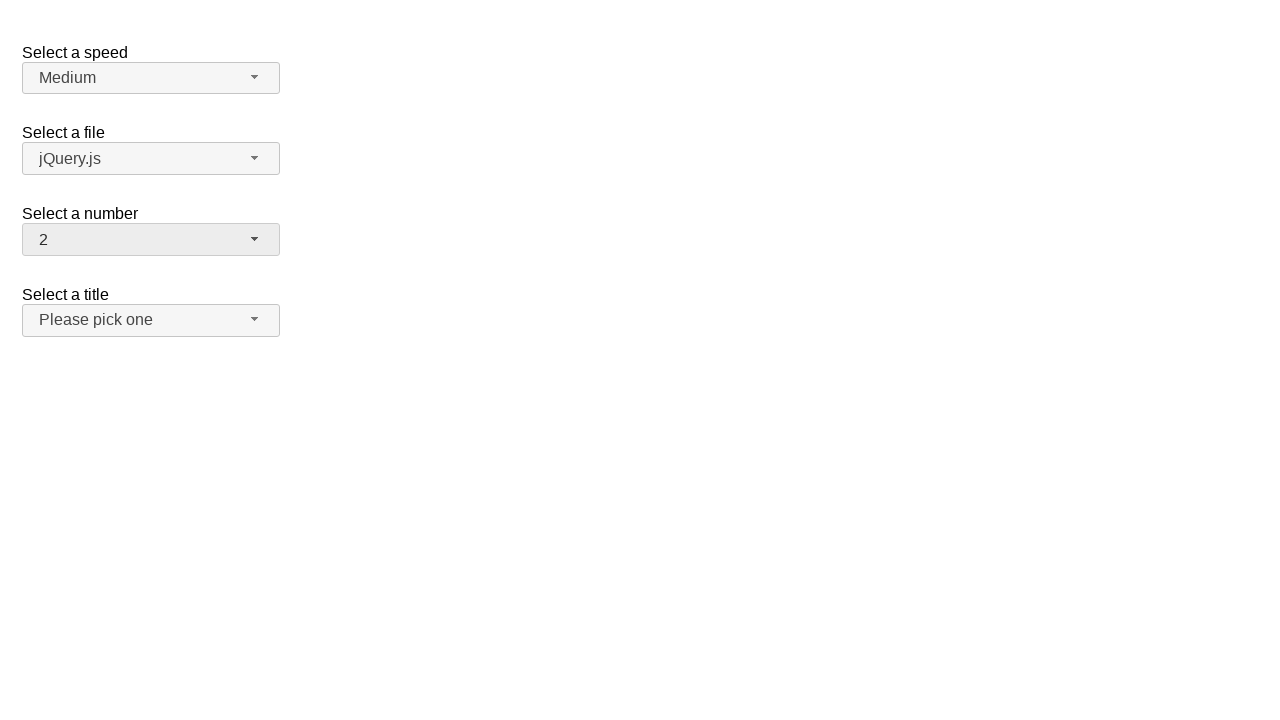